Tests that the items left counter displays correct messages as items are added and marked complete

Starting URL: https://todomvc.com/examples/react/dist/

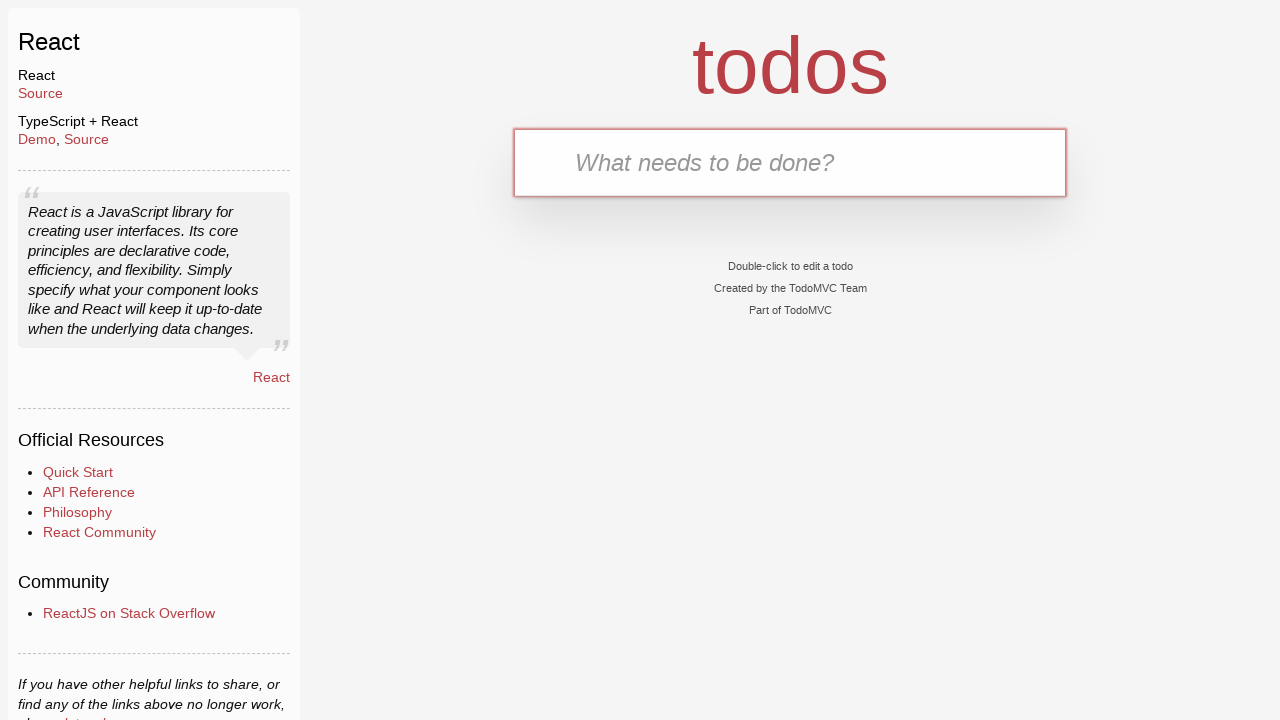

Filled new todo input with 'test1' on .new-todo
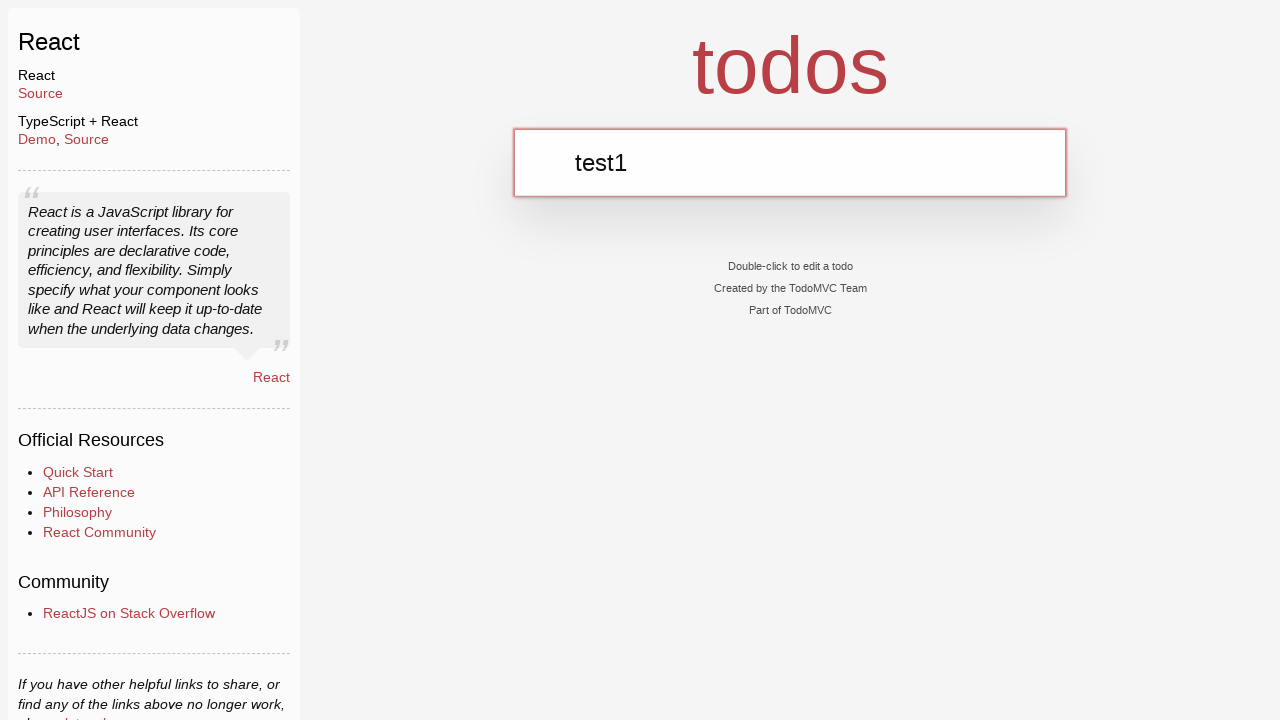

Pressed Enter to add first todo item on .new-todo
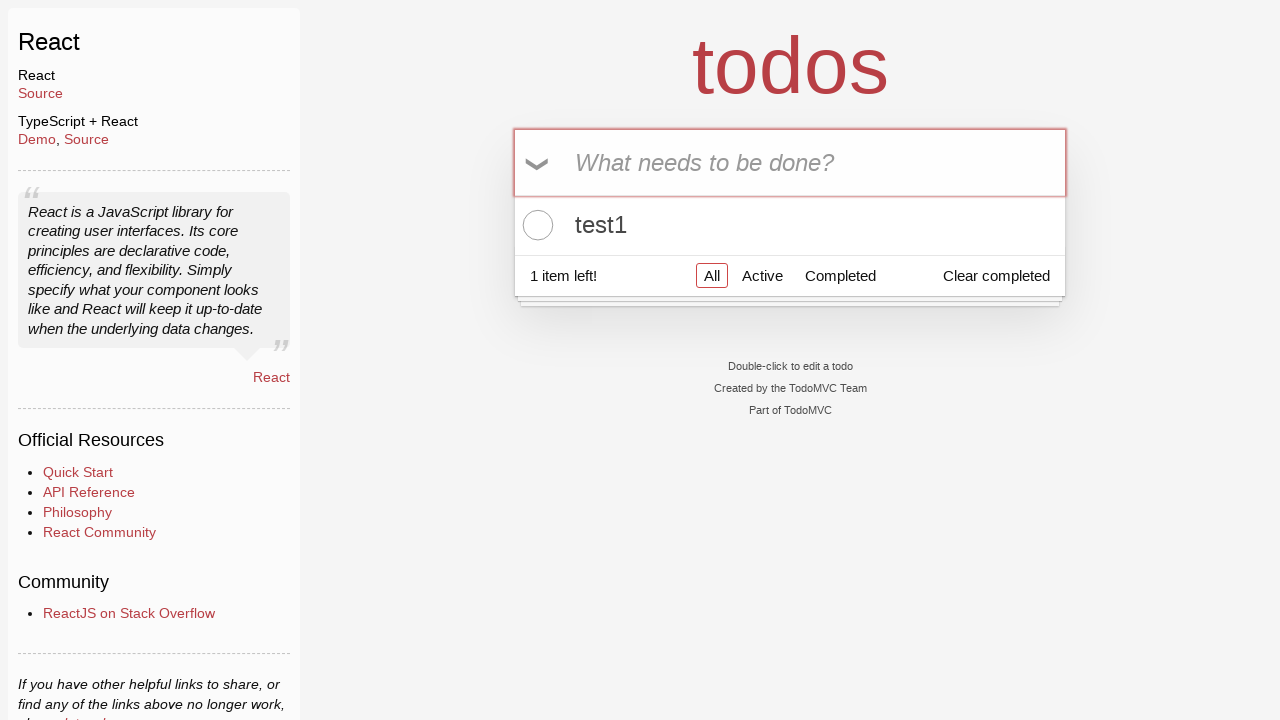

Filled new todo input with 'test2' on .new-todo
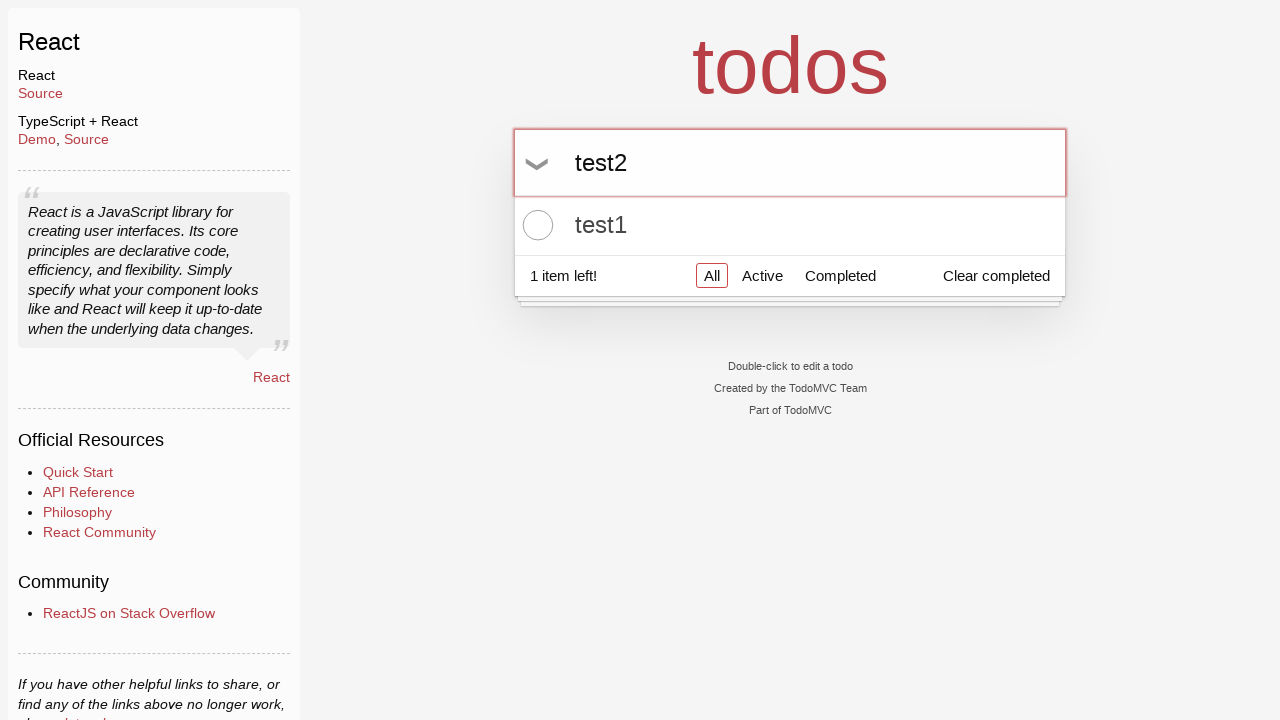

Pressed Enter to add second todo item on .new-todo
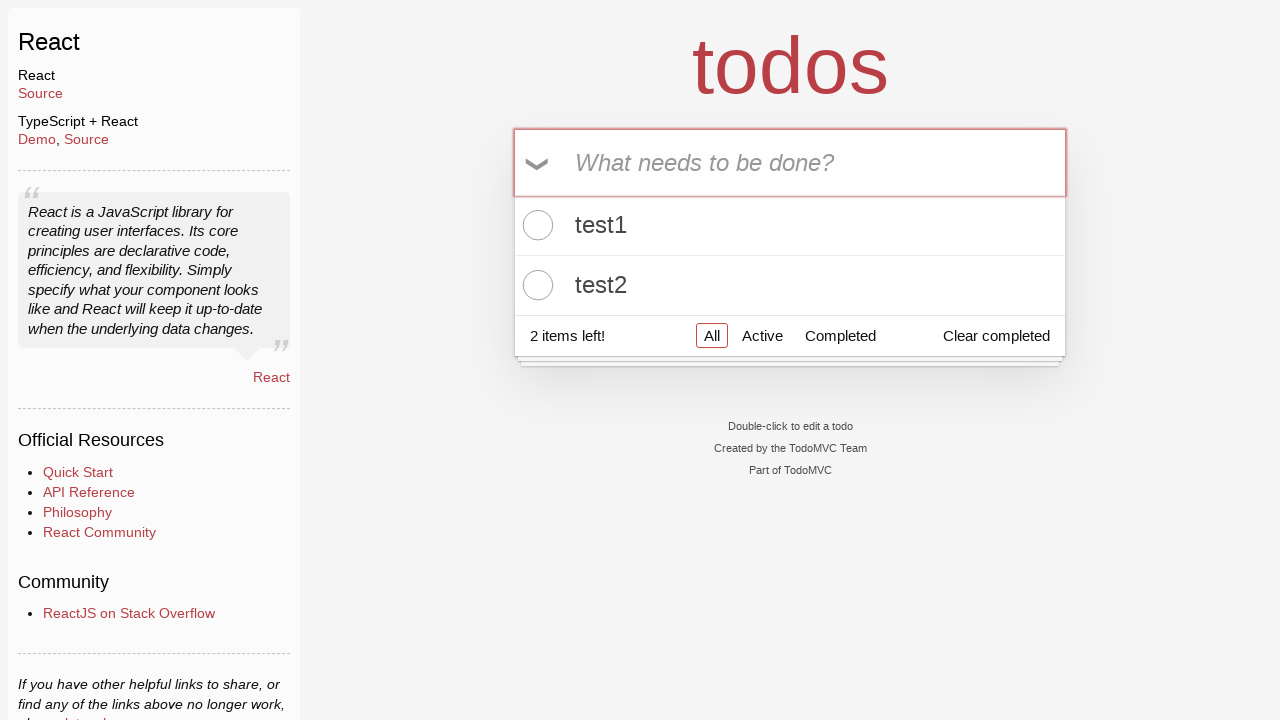

Verified todo counter is displayed with 2 items left
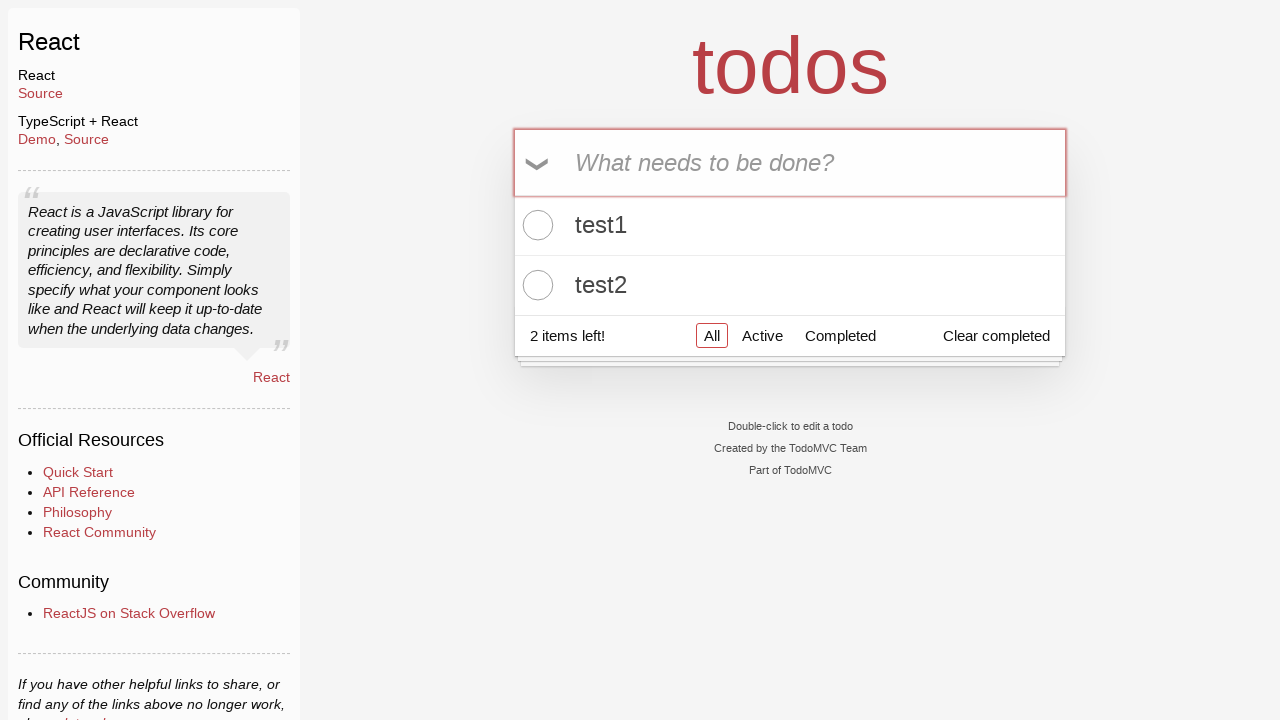

Located all todo item checkboxes
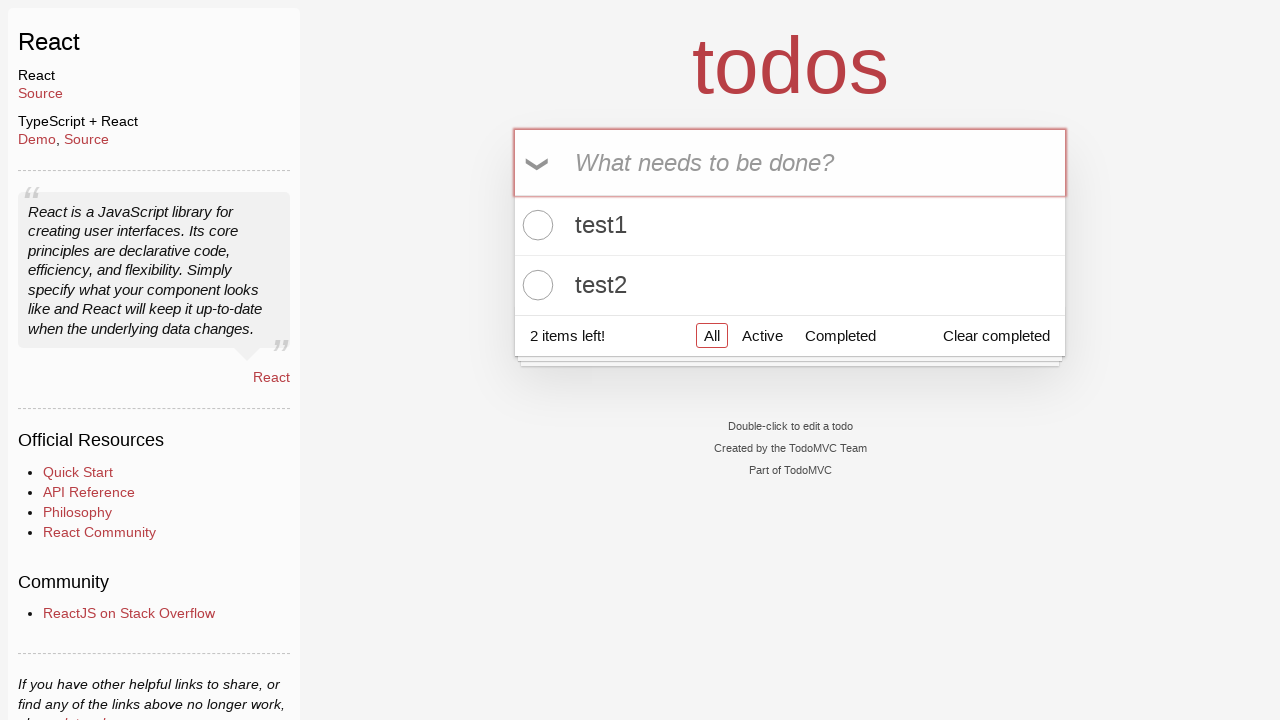

Marked first todo item as complete at (535, 225) on .todo-list li .toggle >> nth=0
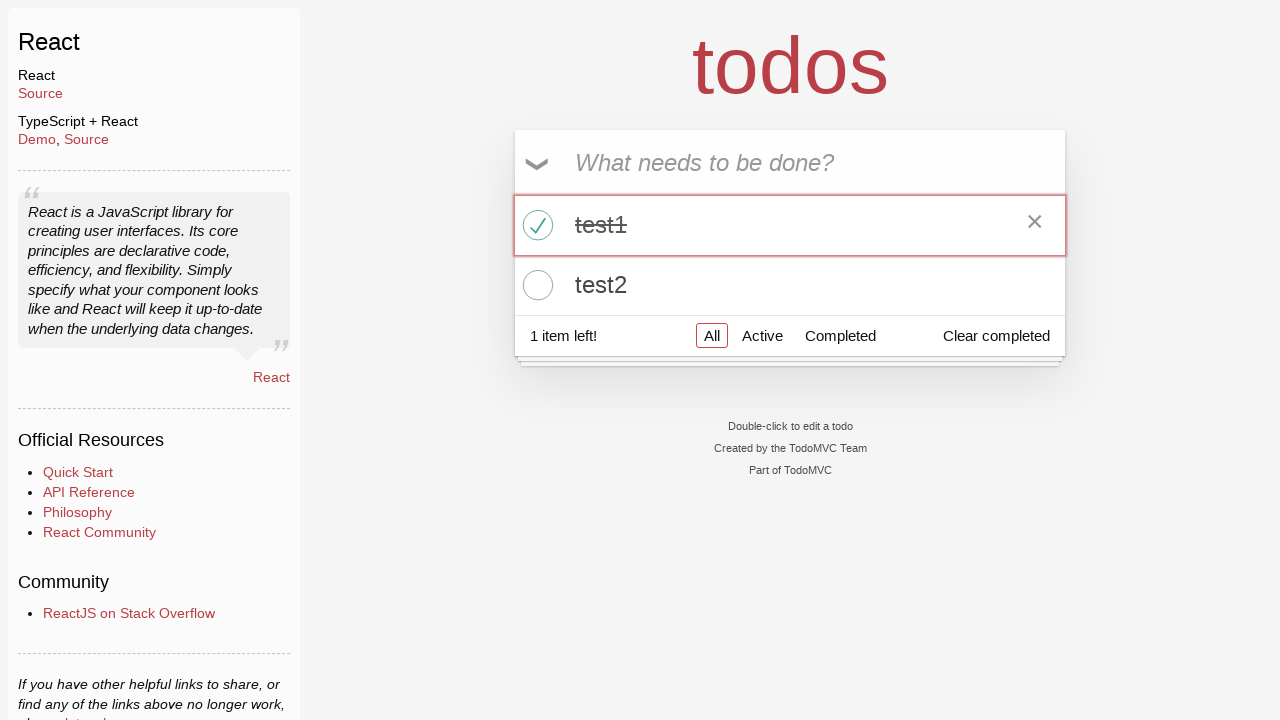

Verified todo counter now shows 1 item left
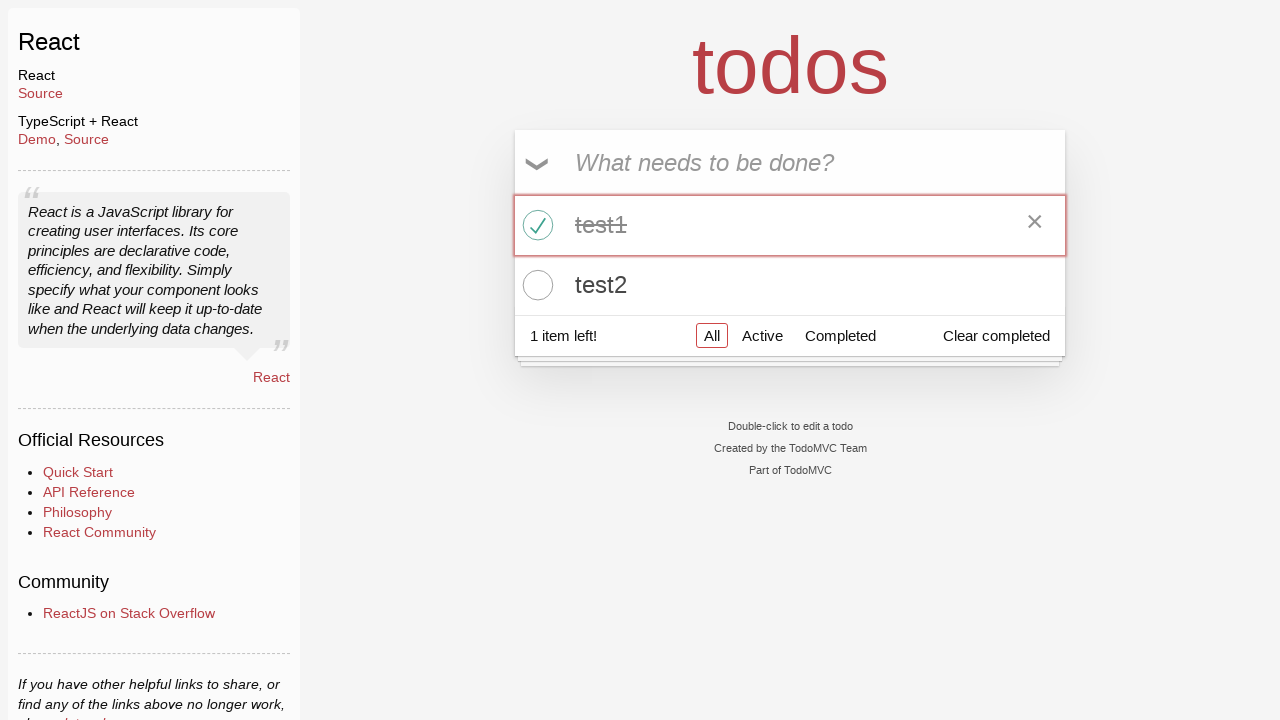

Marked second todo item as complete at (535, 285) on .todo-list li .toggle >> nth=1
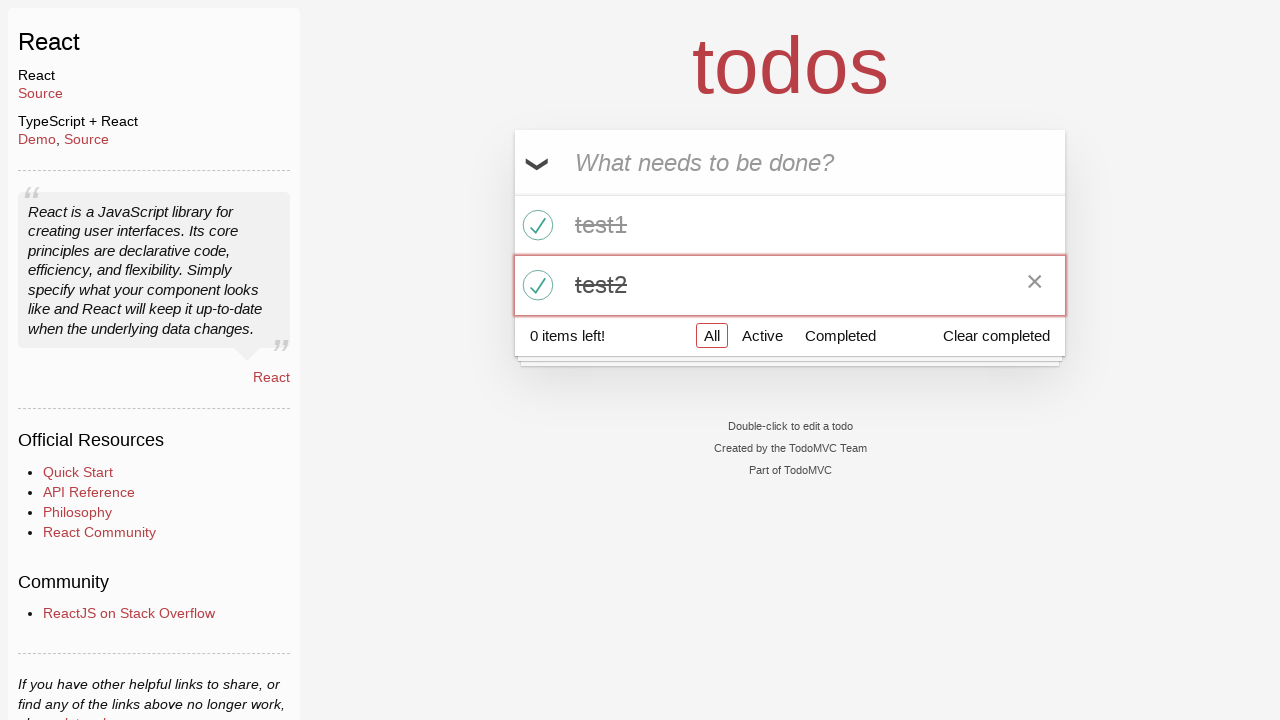

Verified todo counter now shows 0 items left
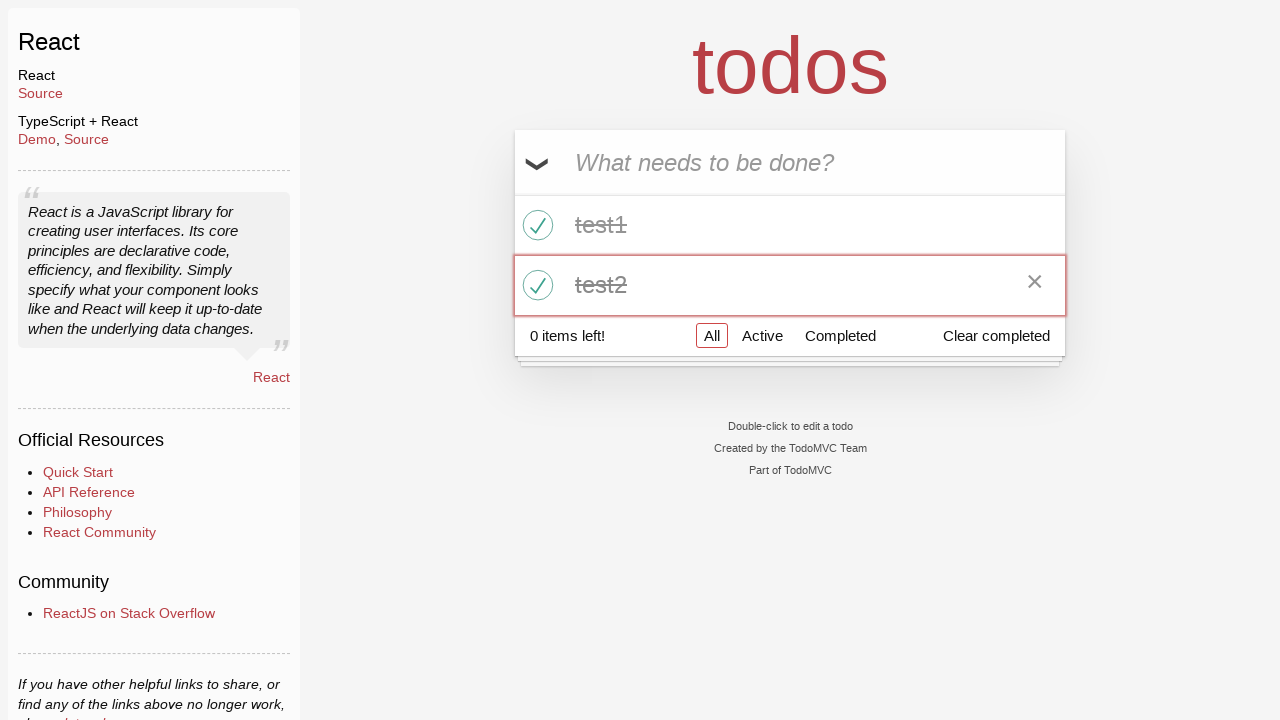

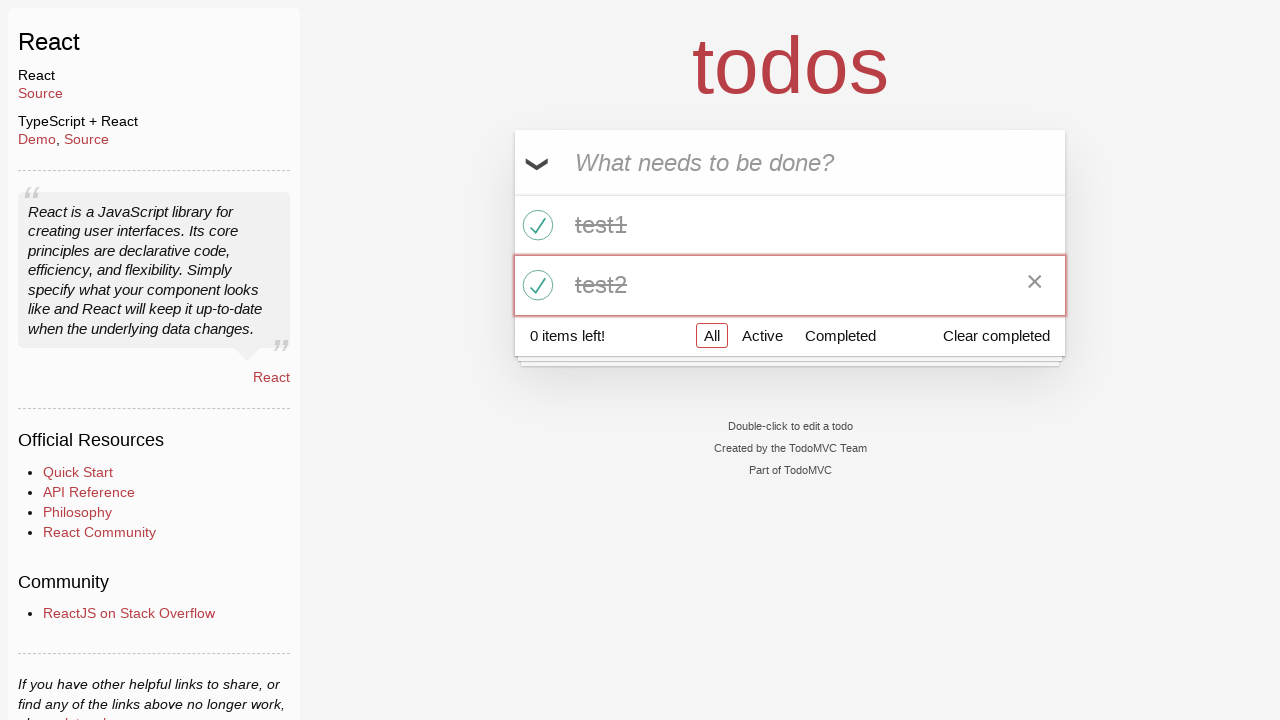